Fills out a comprehensive medical form with patient information including personal details, medical history, and lifestyle choices

Starting URL: https://automationfc.github.io/multiple-fields/

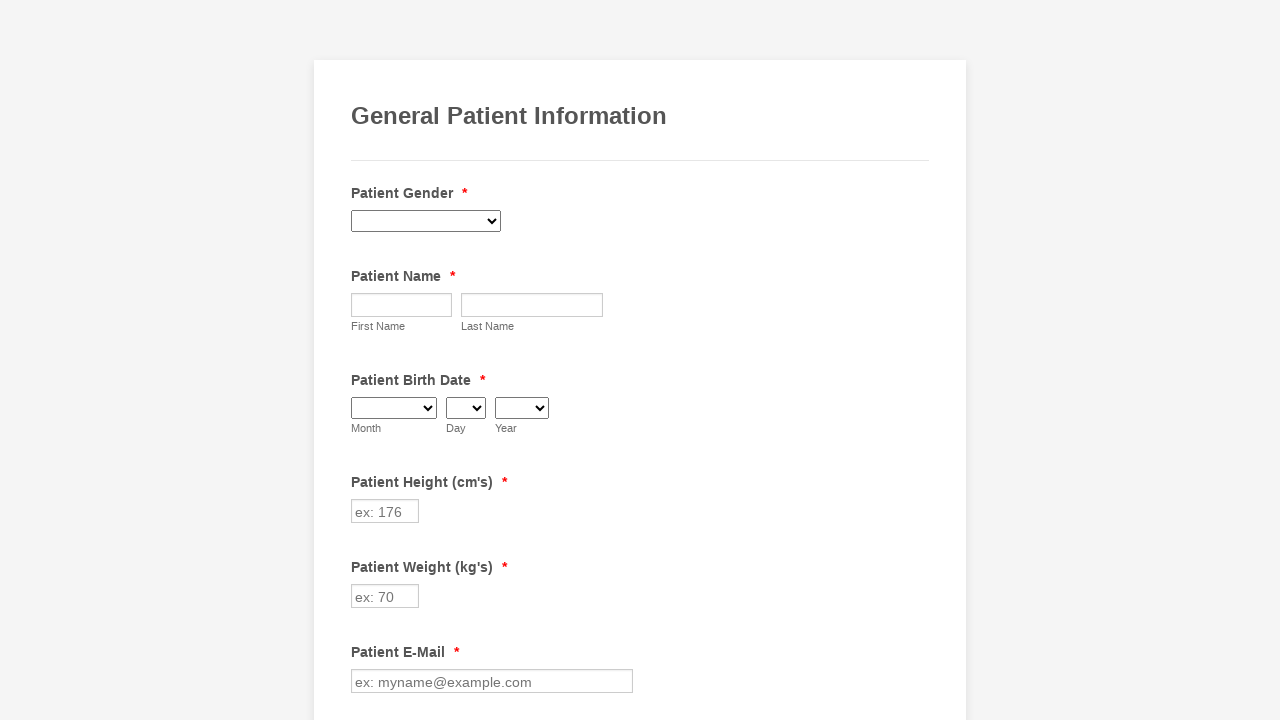

Selected 'Male' for Patient Gender on //label[contains(text(), 'Patient Gender')]/following-sibling::div/select
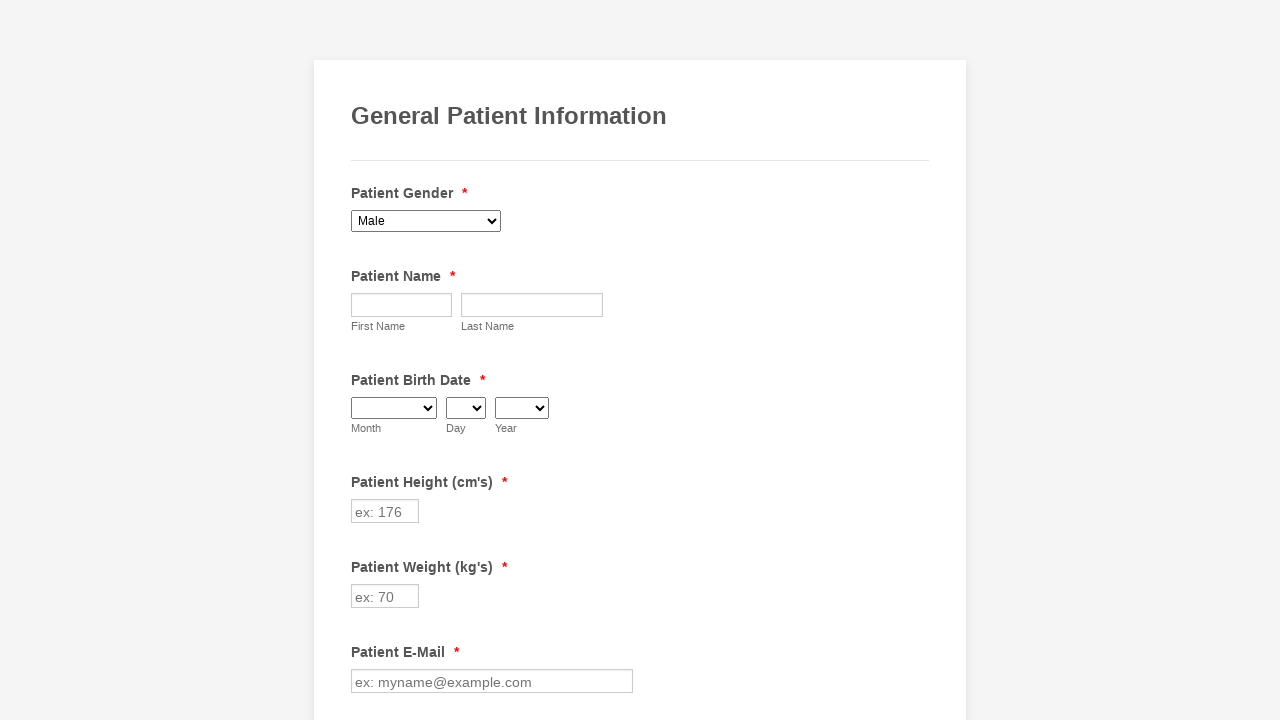

Filled First Name with 'John' on //label[text()=' First Name ']/preceding-sibling::input
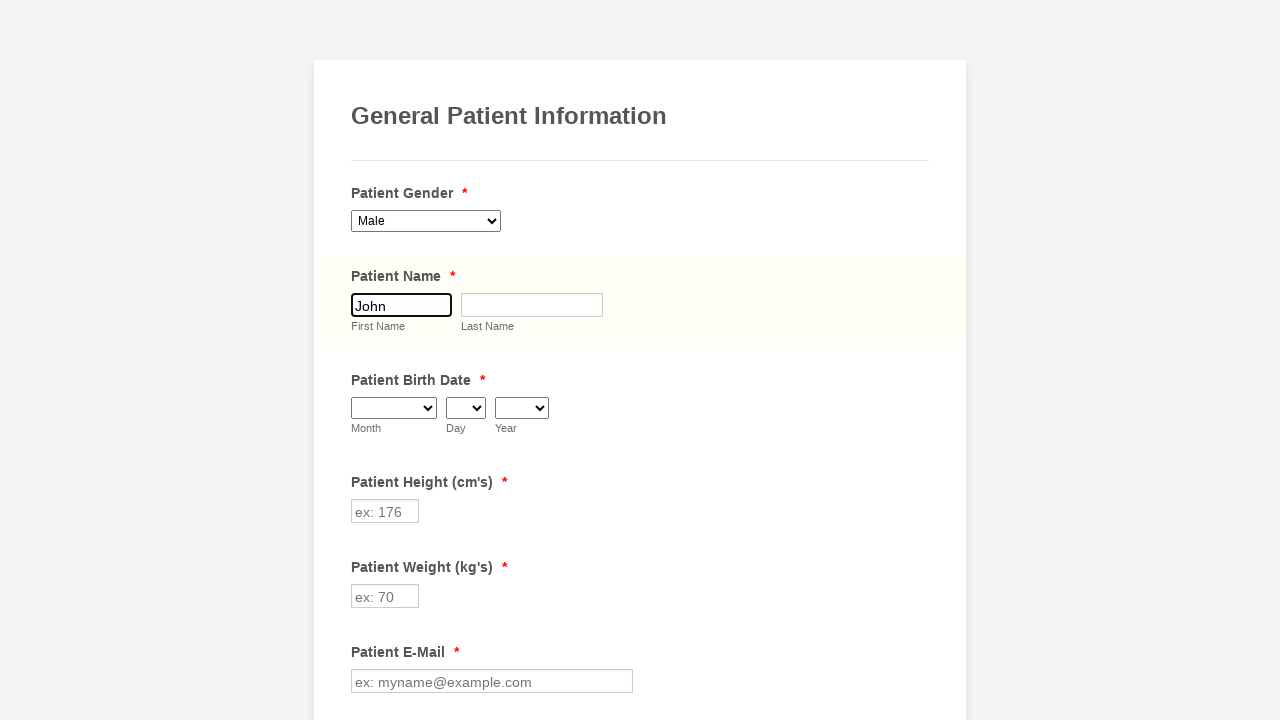

Filled Last Name with 'Smith' on //label[text()=' Last Name ']/preceding-sibling::input
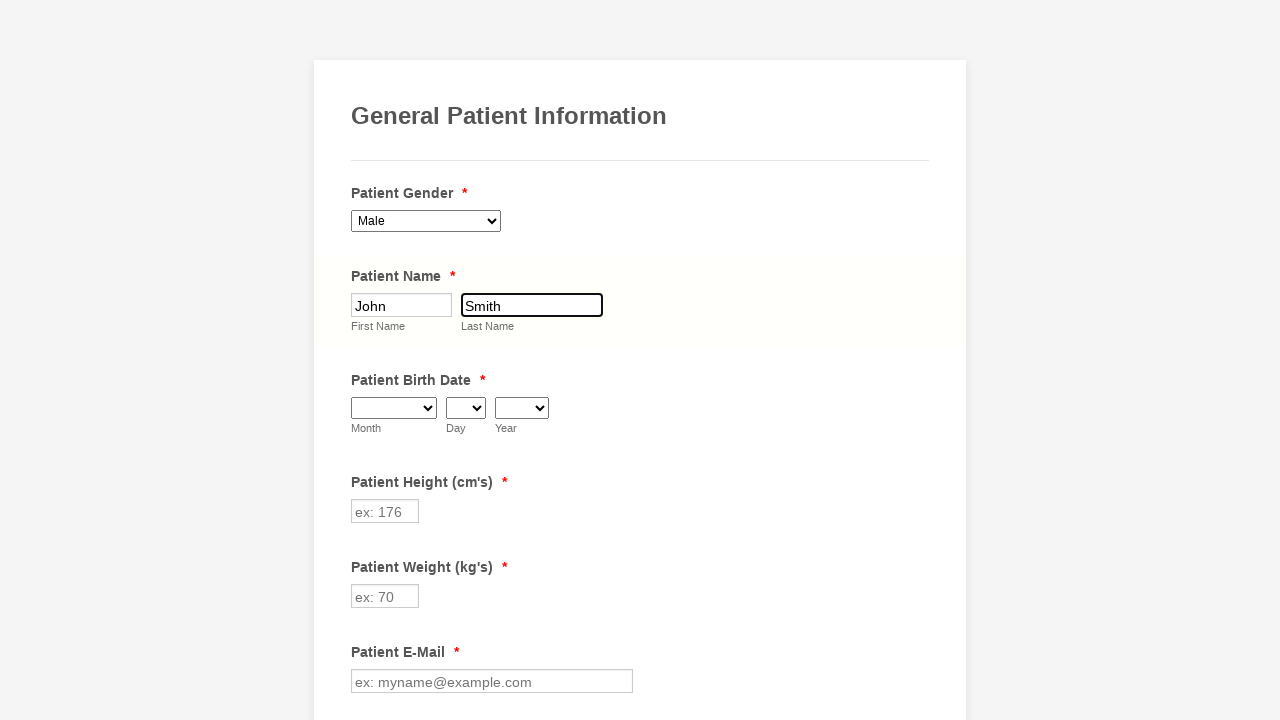

Selected 'May' for birth month on //label[text()=' Month ']/preceding-sibling::select
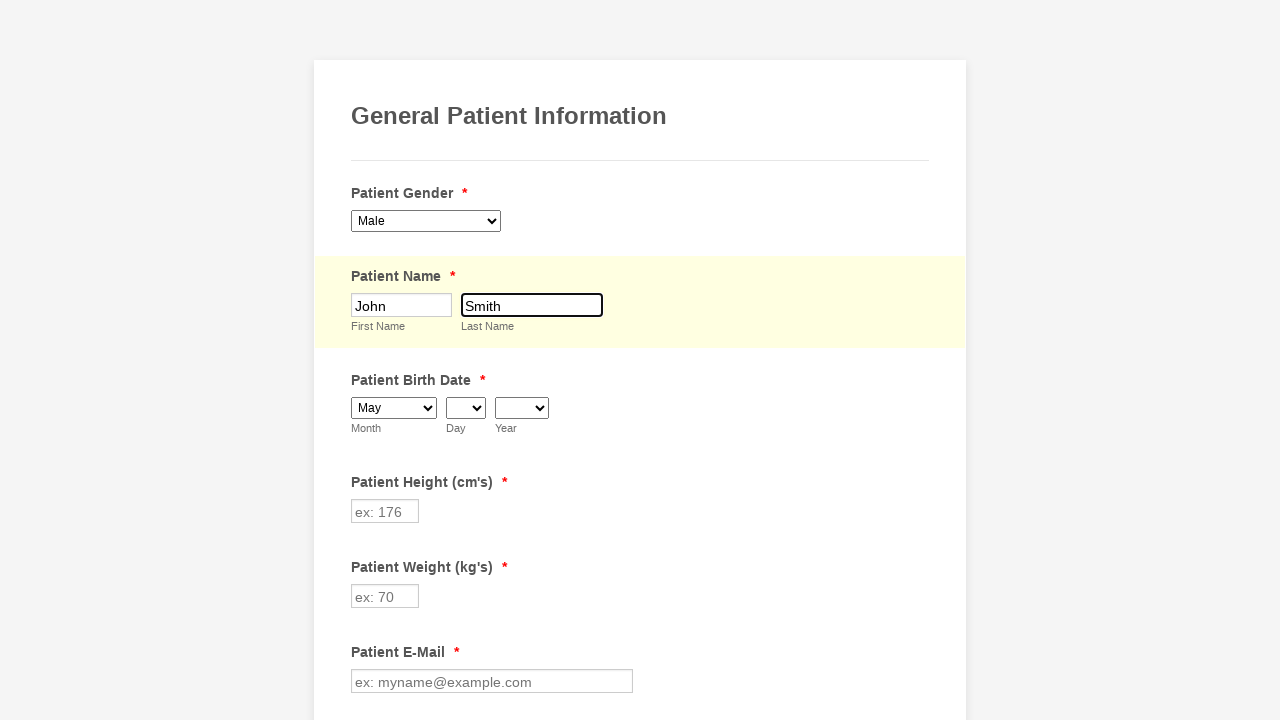

Selected '11' for birth day on //label[text()=' Day ']/preceding-sibling::select
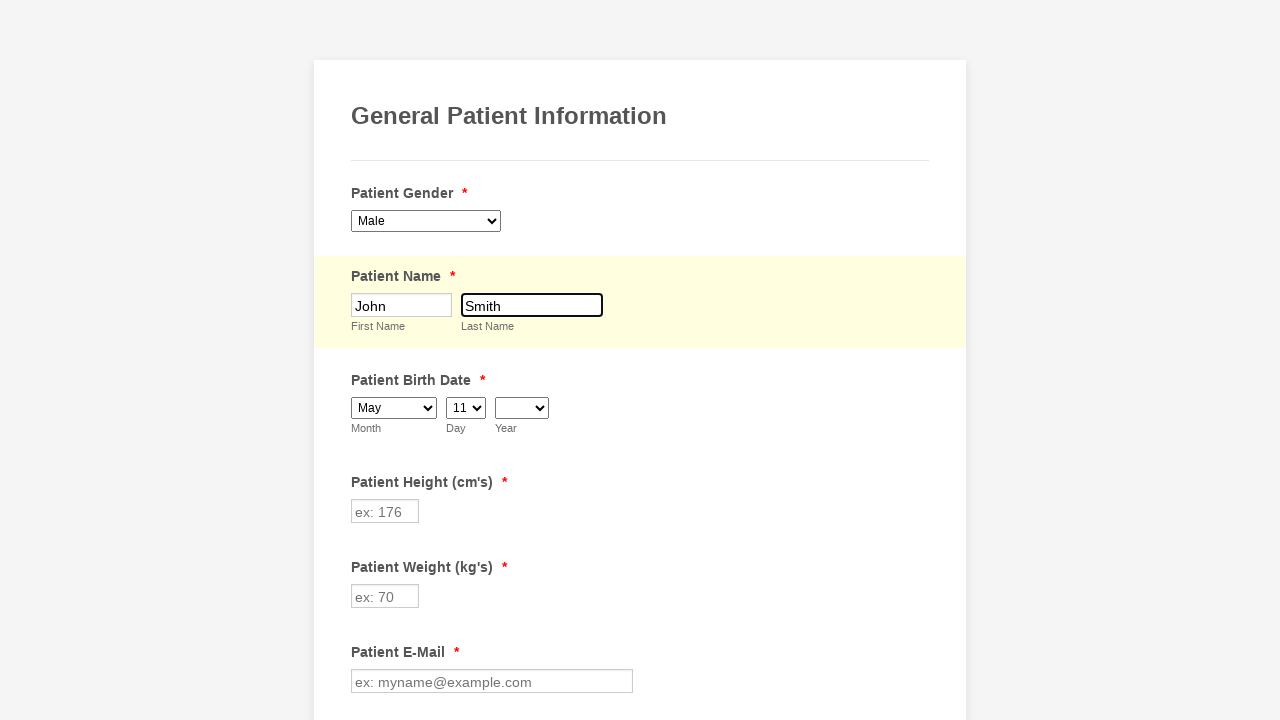

Selected '2001' for birth year on //label[text()=' Year ']/preceding-sibling::select
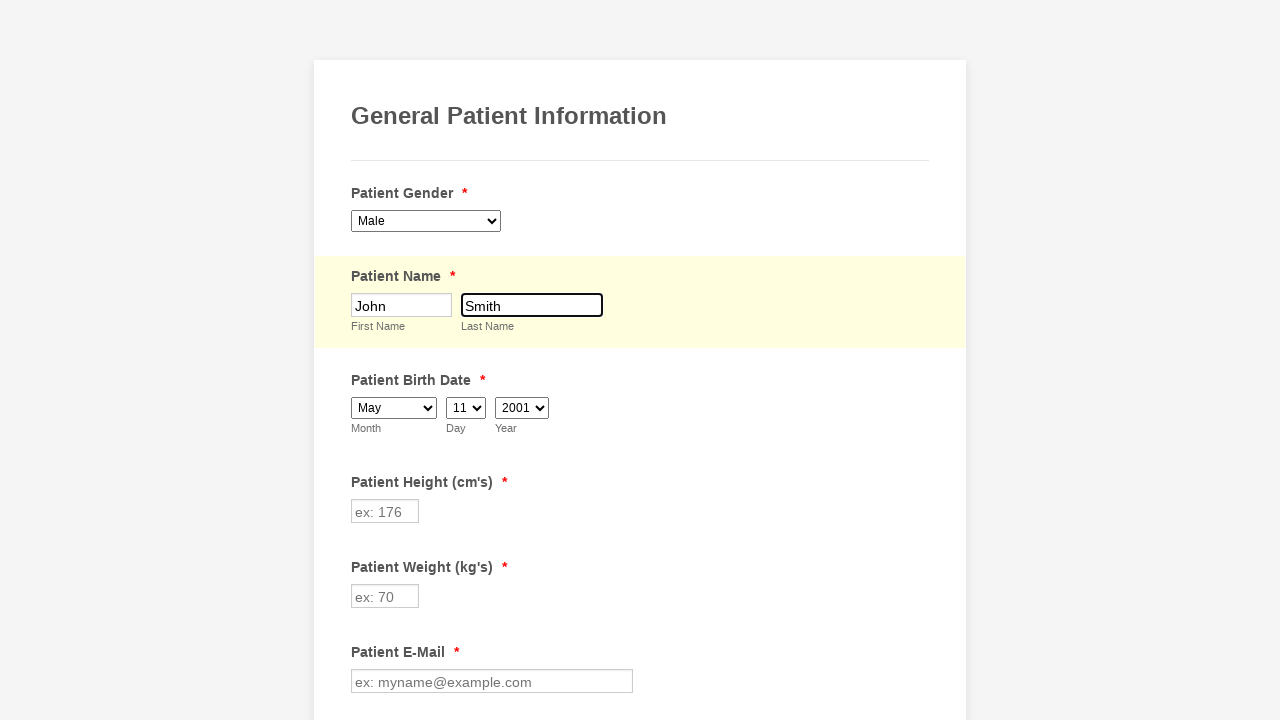

Filled Patient Height with '175' cm on //label[contains(text(), "Patient Height (cm's)")]/following-sibling::div/input
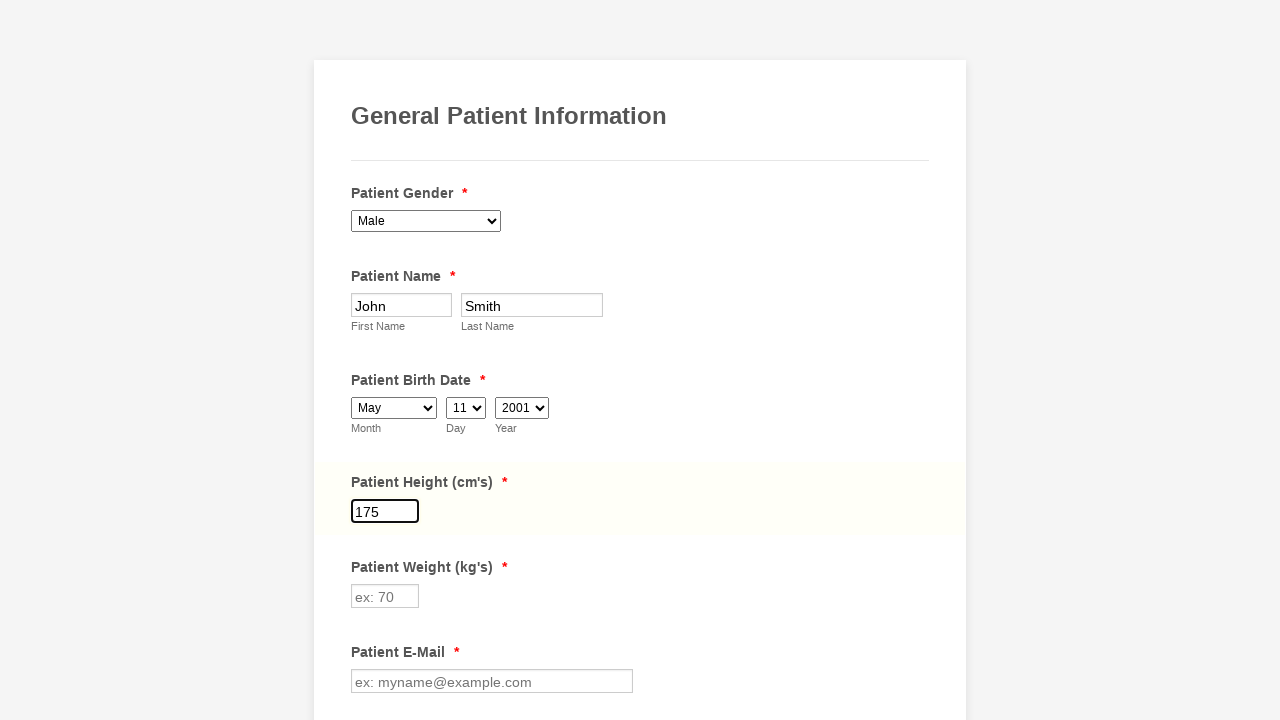

Filled Patient Weight with '72' kg on //label[contains(text(), "Patient Weight (kg's)")]/following-sibling::div/input
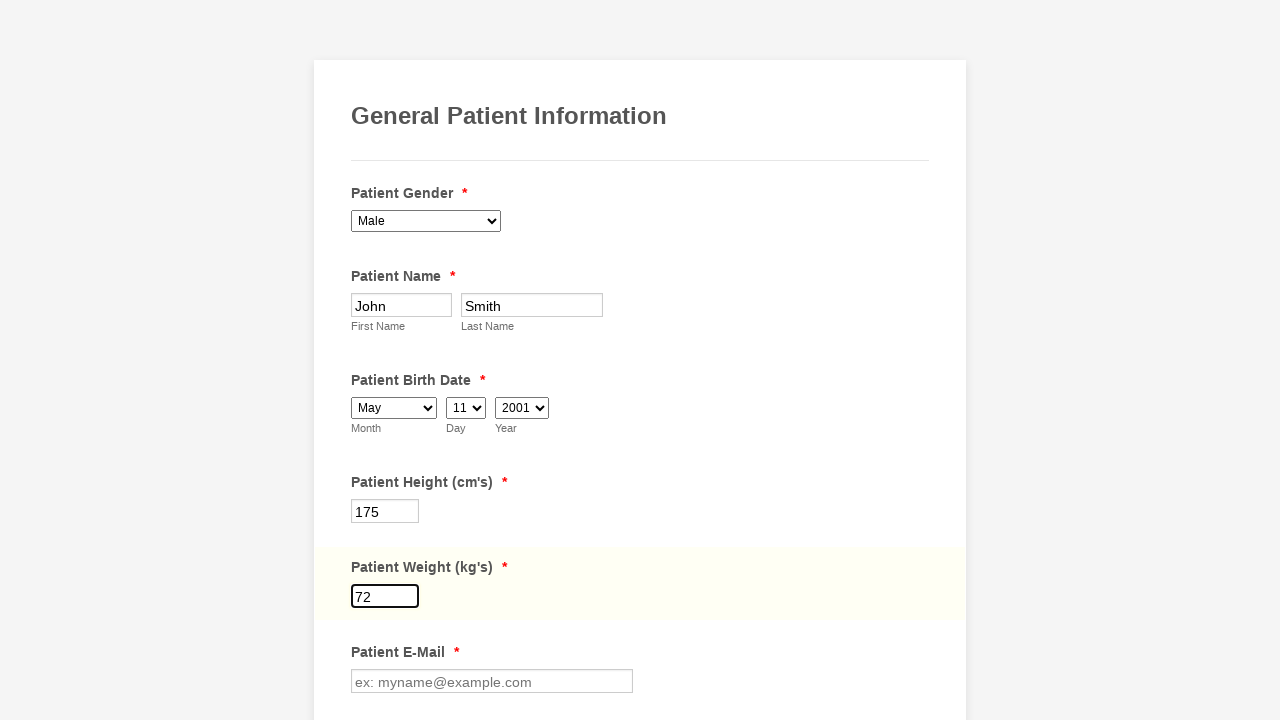

Filled Patient E-Mail with 'patient.test@example.com' on //label[contains(text(), 'Patient E-Mail')]/following-sibling::div/input
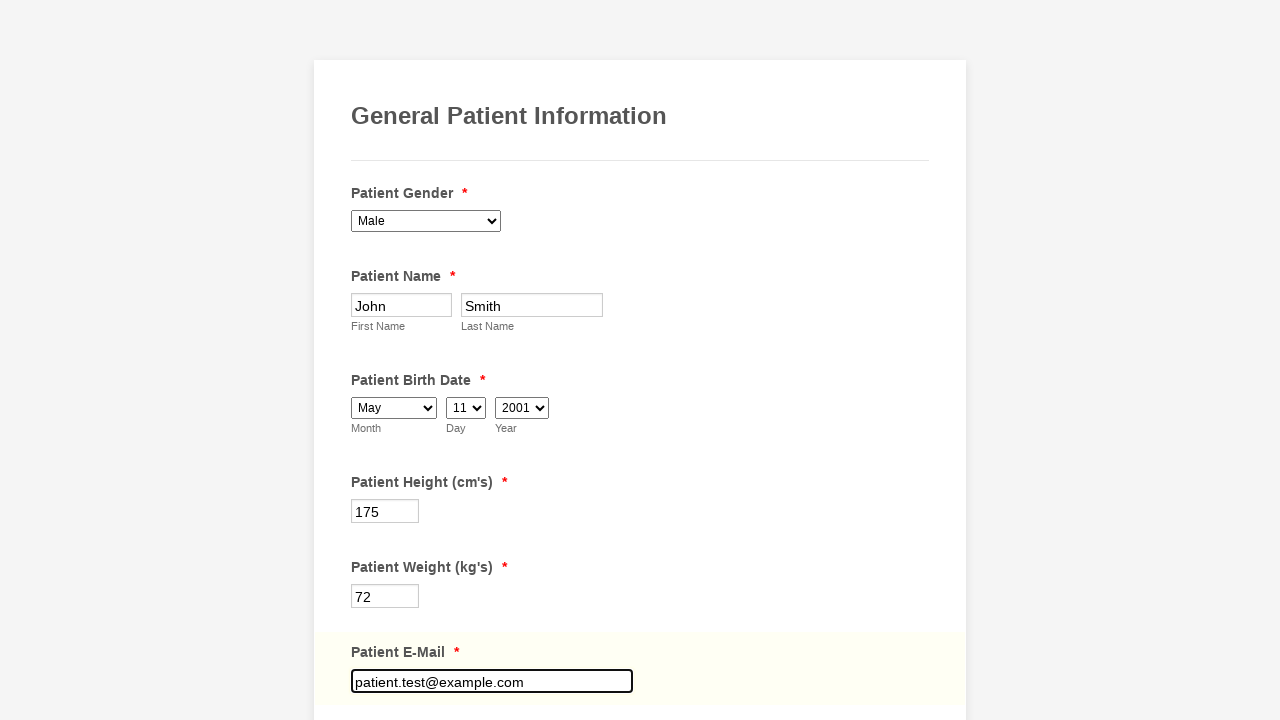

Filled Reason for seeing the doctor with 'Regular checkup' on //label[contains(text(), 'Reason for seeing the doctor:')]/following-sibling::di
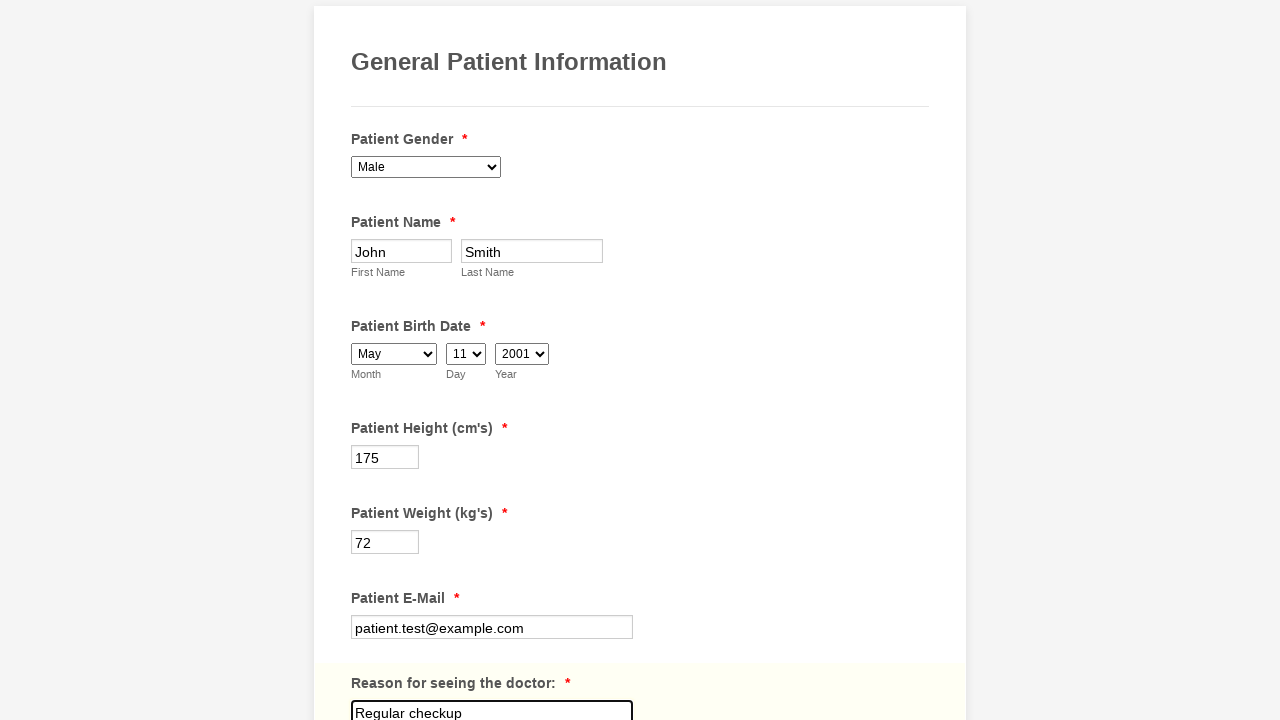

Filled drug allergies with 'No known allergies' on //label[text() = ' Please list any drug allergies ']//following-sibling::div/tex
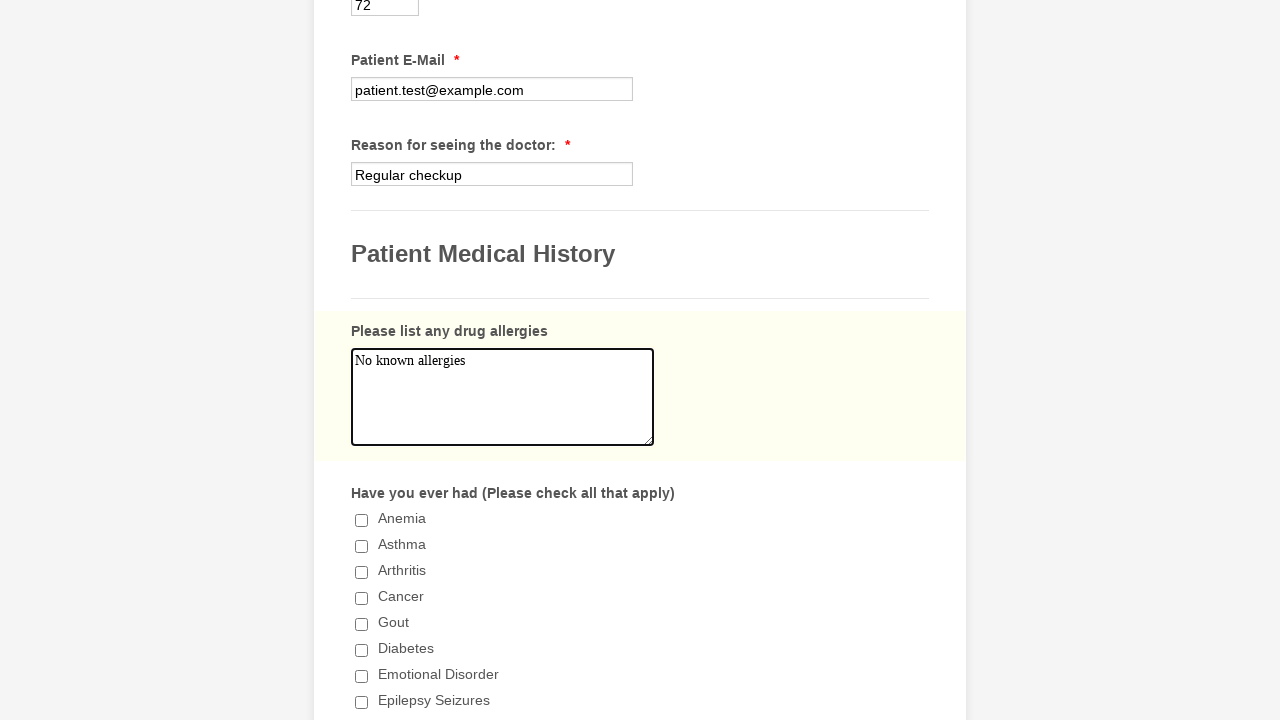

Checked Anemia checkbox at (362, 520) on xpath=//input[@value='Anemia']
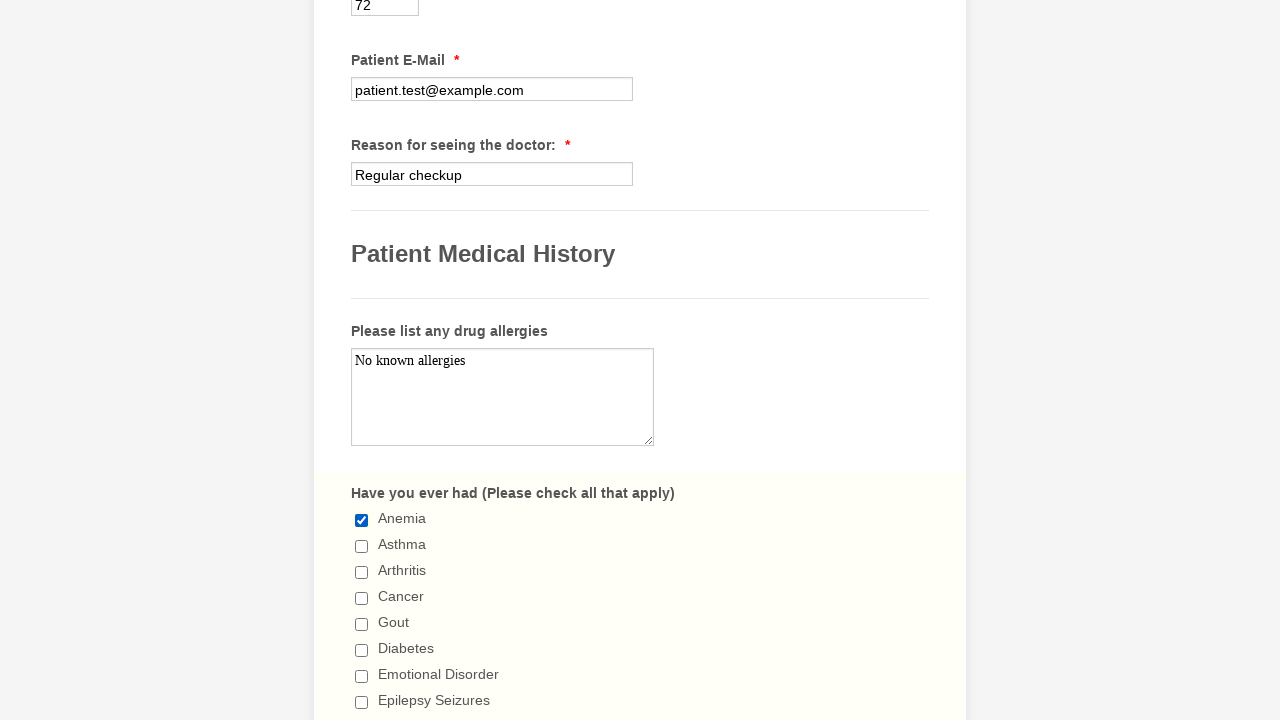

Filled Other illnesses with 'None' on //label[text() = ' Other illnesses: ']//following-sibling::div/input
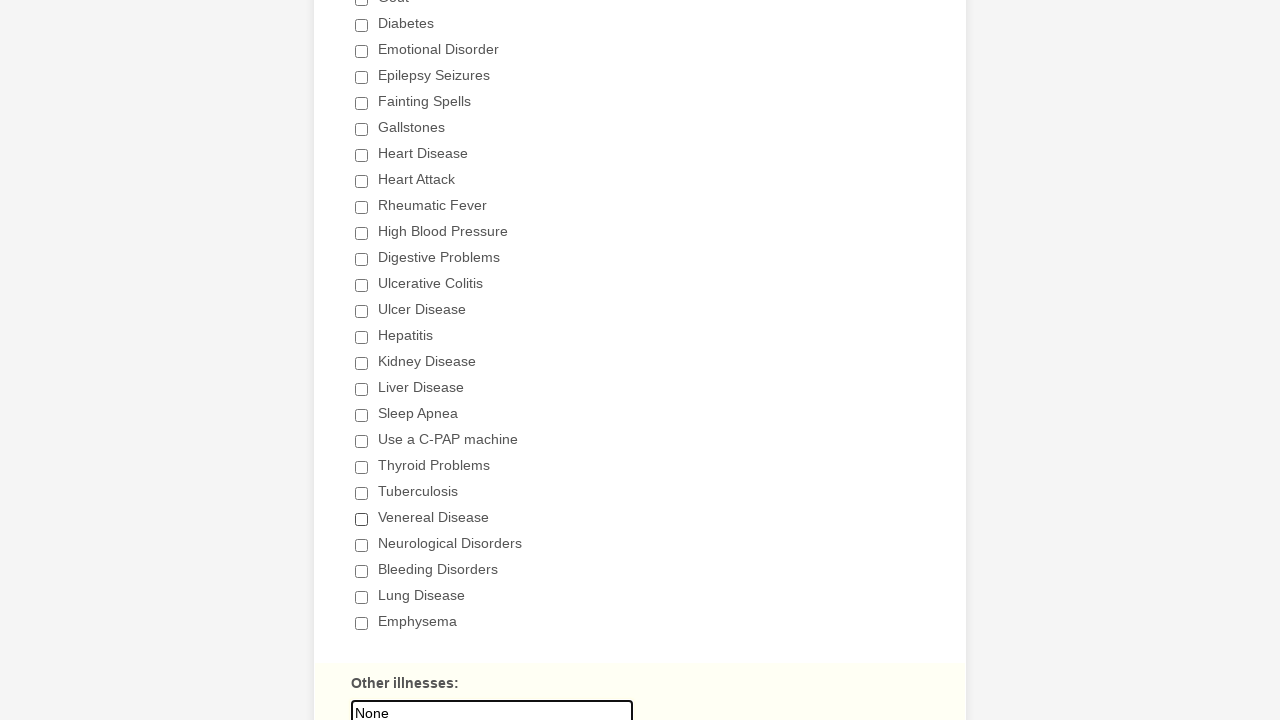

Filled Operations and Dates with 'Appendectomy - 2015' on //label[text() = ' Please list any Operations and Dates of Each ']//following-si
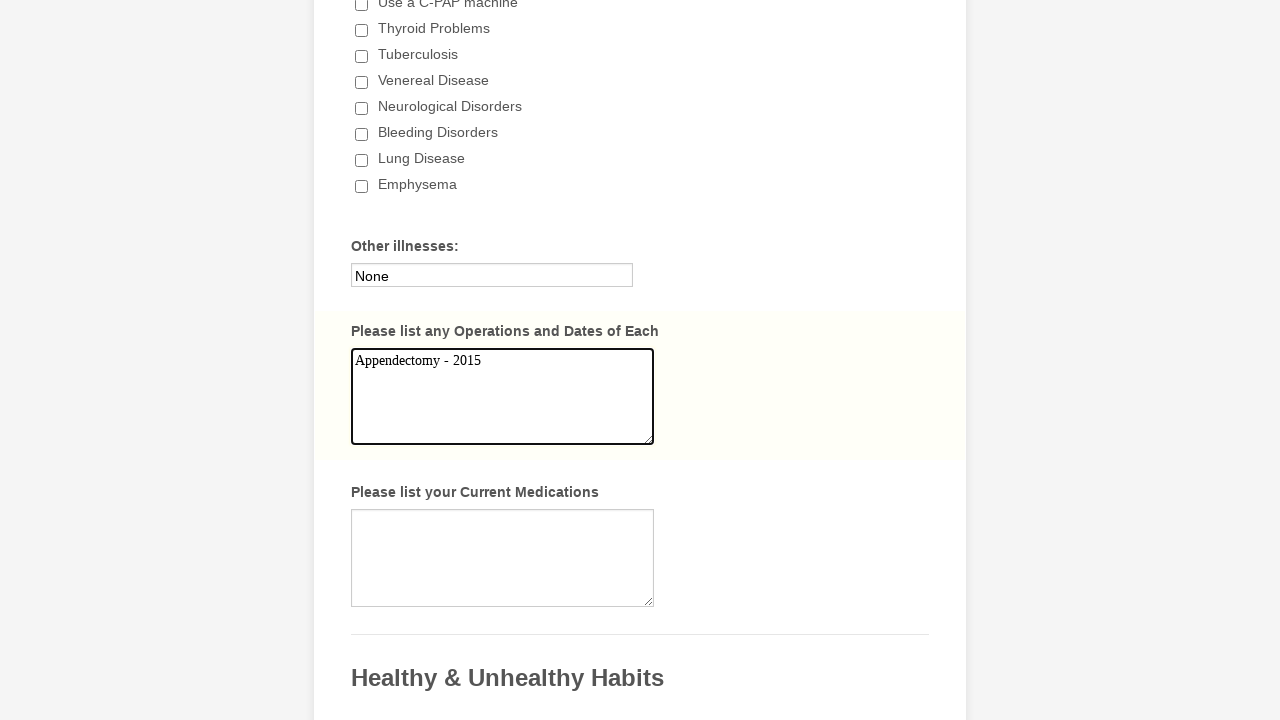

Filled Current Medications with 'Vitamin D supplement' on //label[text() = ' Please list your Current Medications ']//following-sibling::d
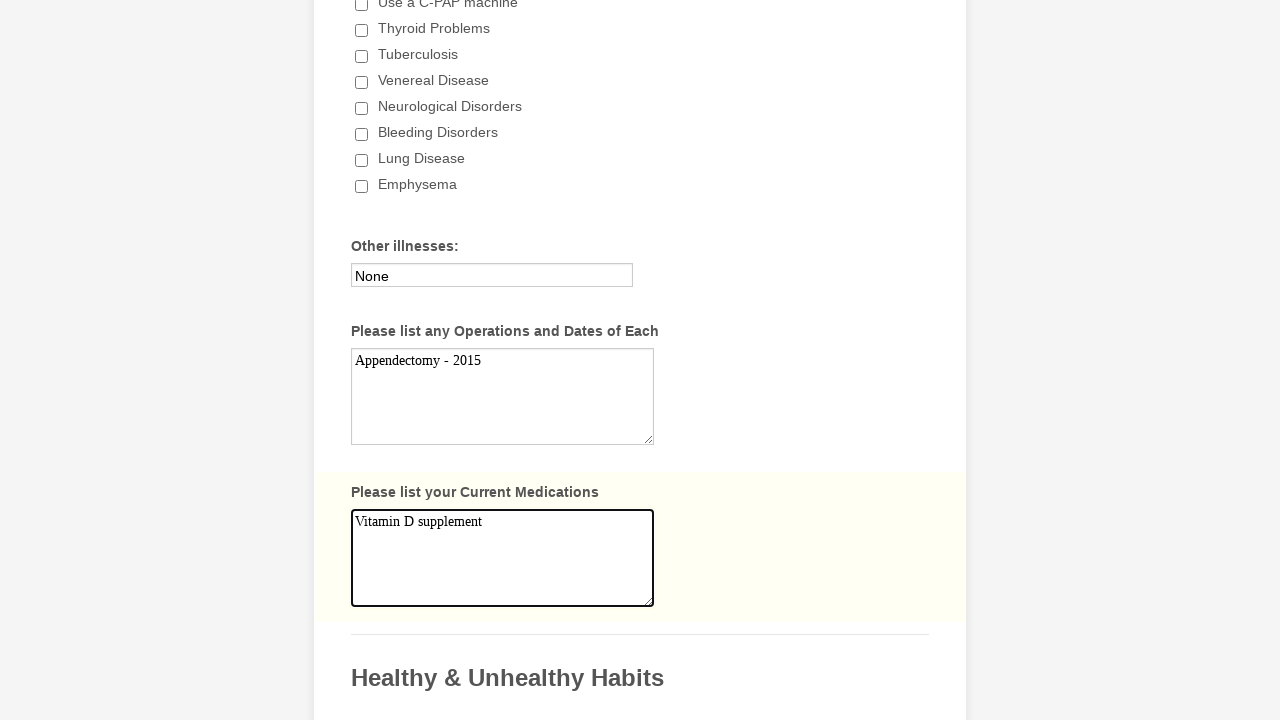

Selected 'Never' for smoking status at (362, 361) on xpath=//input[@value='Never']
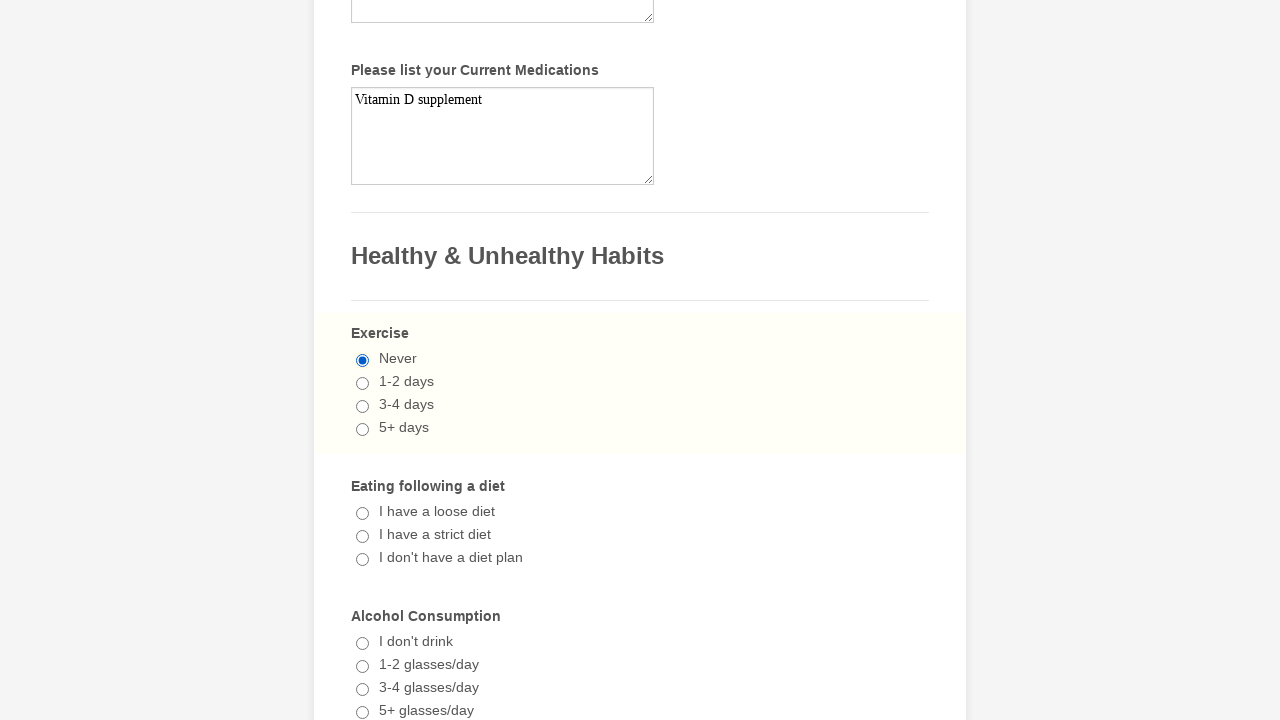

Selected 'I have a loose diet' for diet choice at (362, 514) on xpath=//input[@value='I have a loose diet']
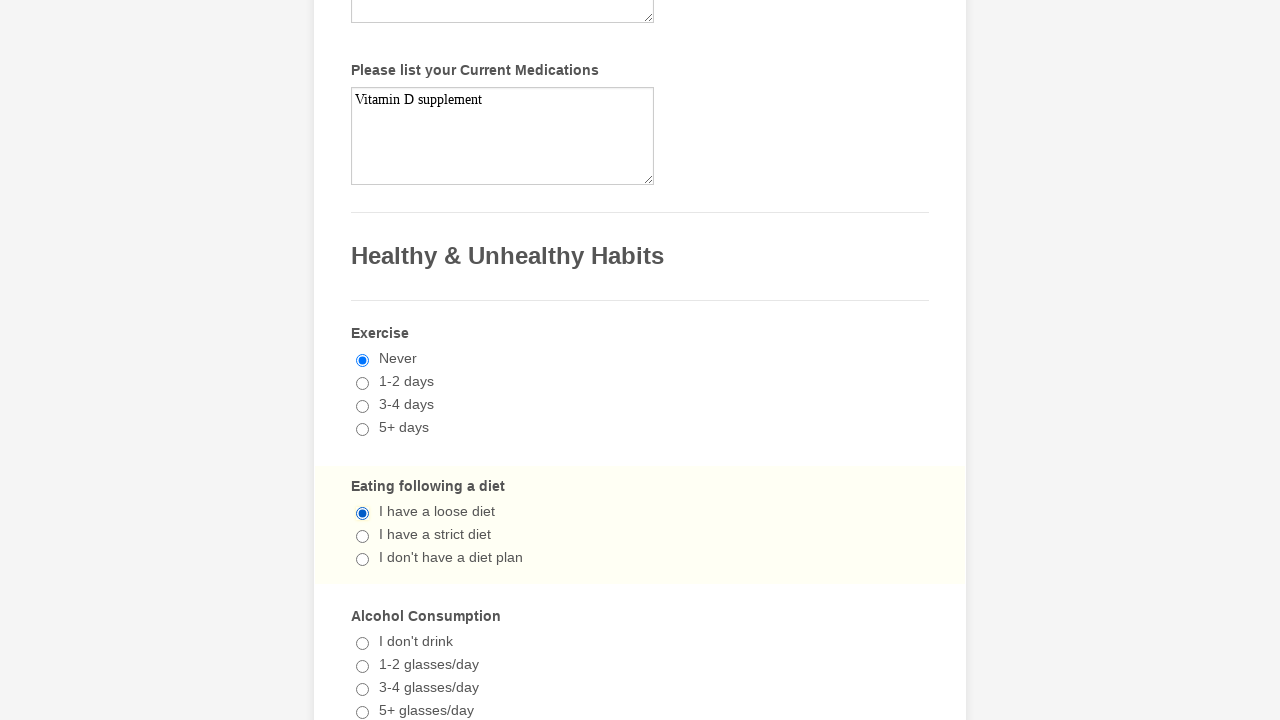

Selected "I don't drink" for alcohol consumption at (362, 644) on //input[@value="I don't drink"]
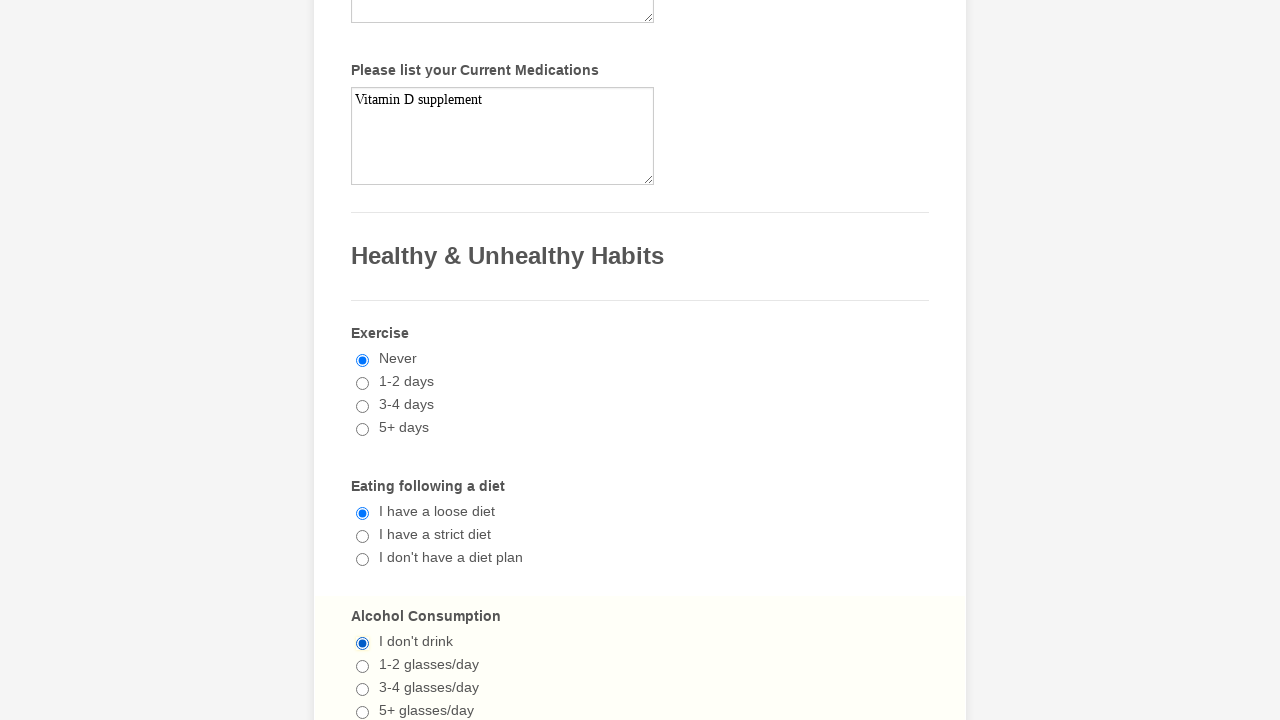

Selected "I don't use caffeine" for caffeine usage at (362, 361) on //input[@value="I don't use caffeine"]
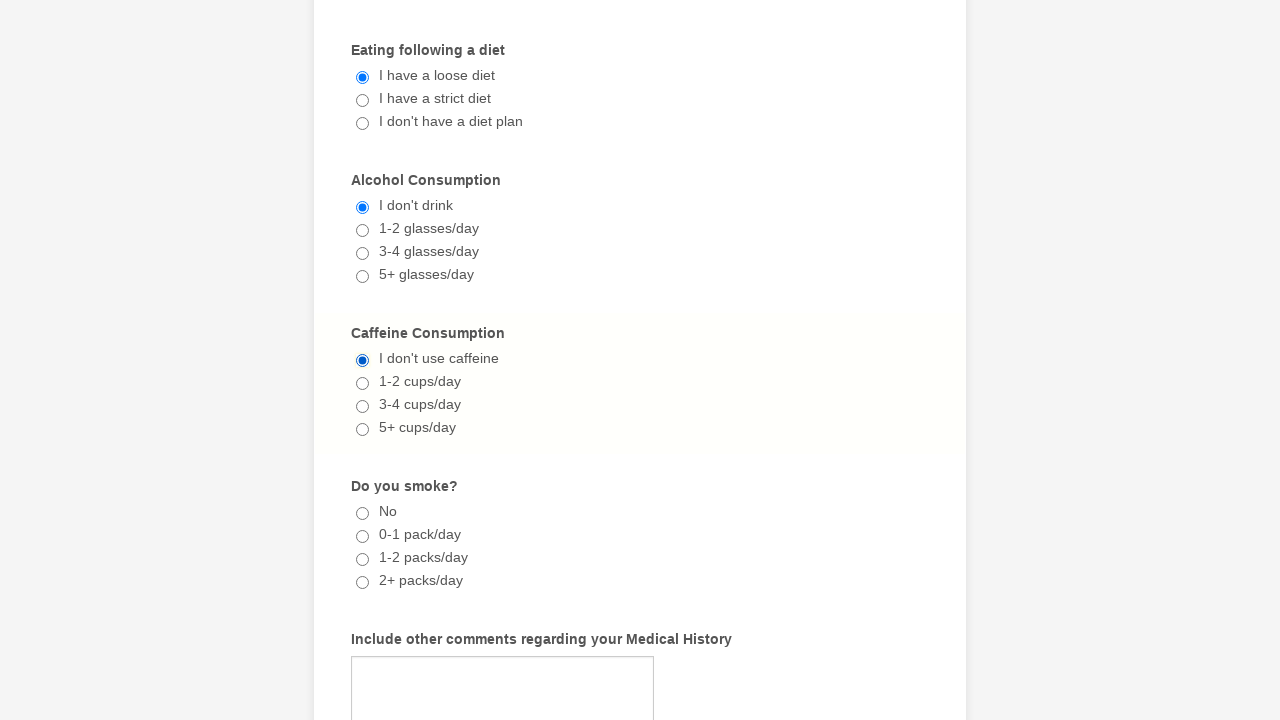

Selected 'No' for exercise frequency at (362, 514) on xpath=//input[@value='No']
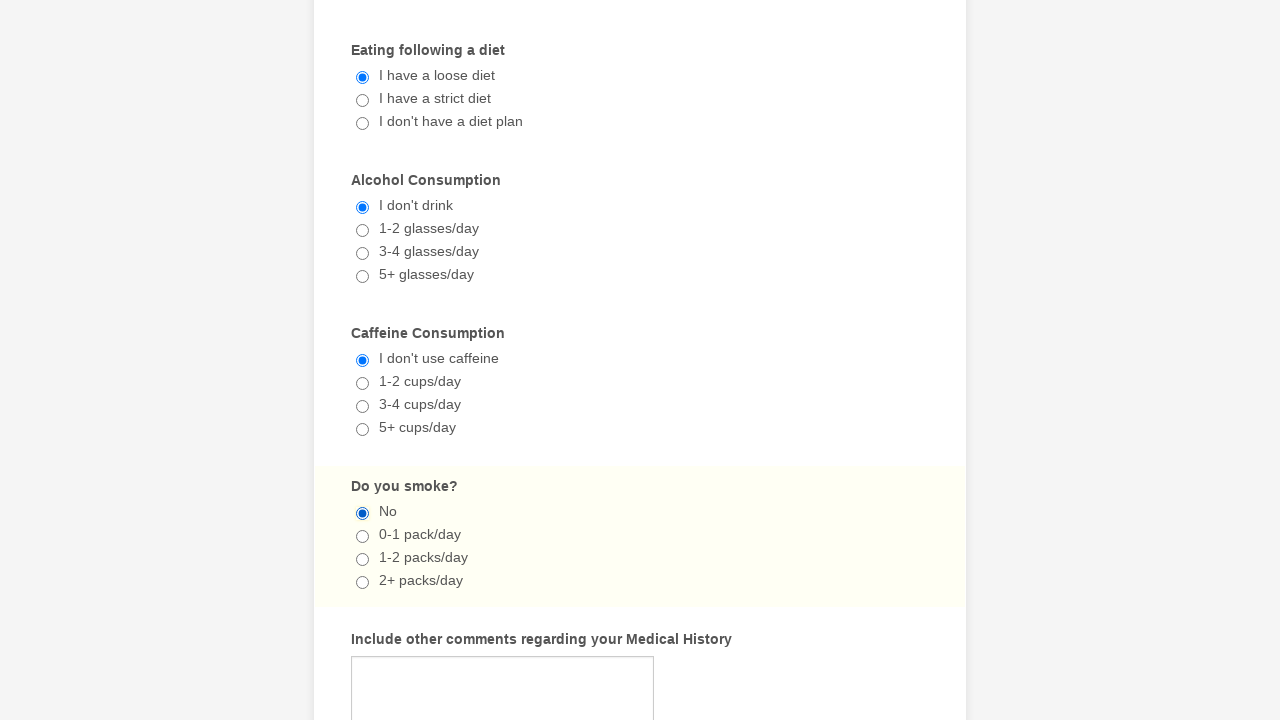

Filled medical history comments with 'No significant medical history' on //label[text()=' Include other comments regarding your Medical History ']/follow
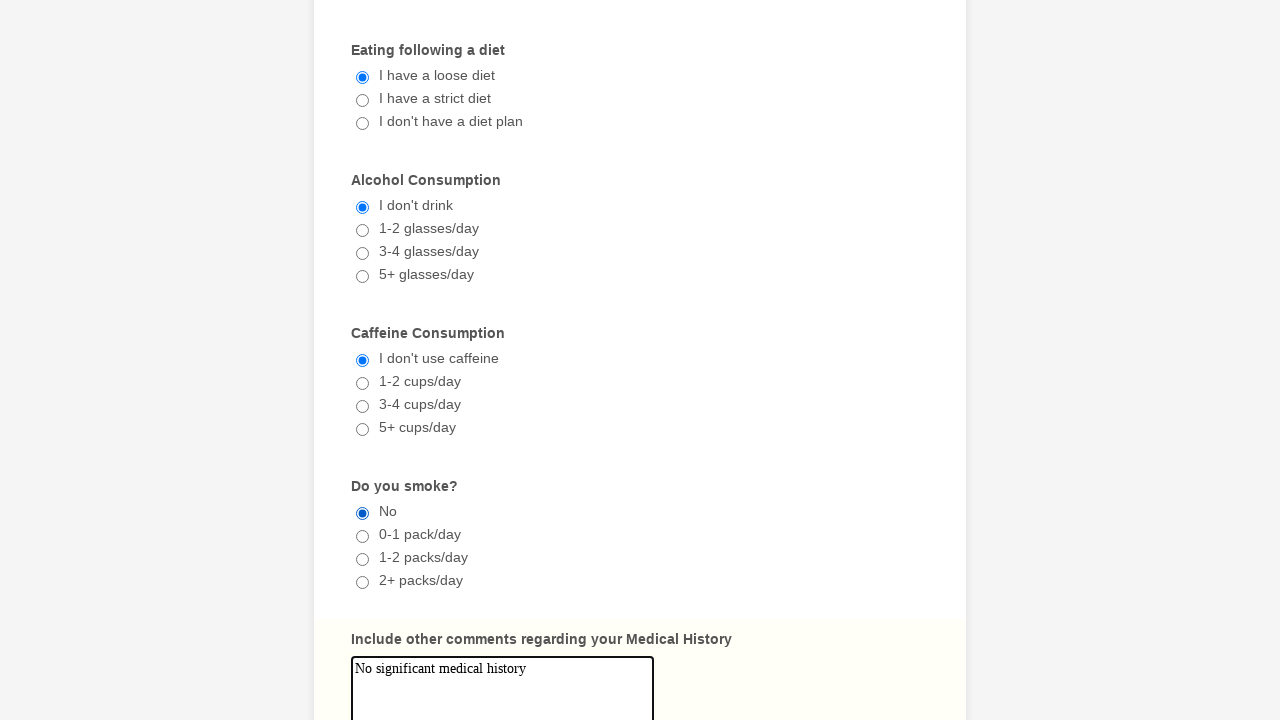

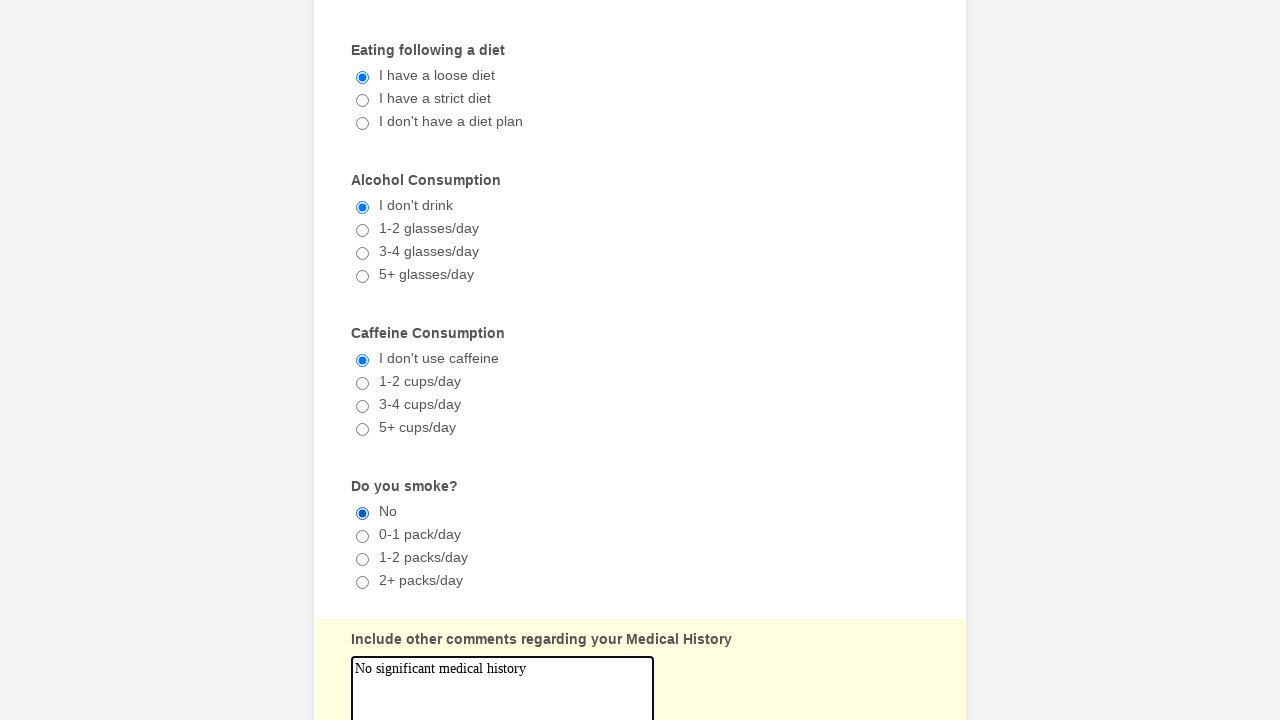